Sets a travel date on the 12306 train booking site by removing readonly attribute and setting value via JavaScript

Starting URL: https://www.12306.cn/index/

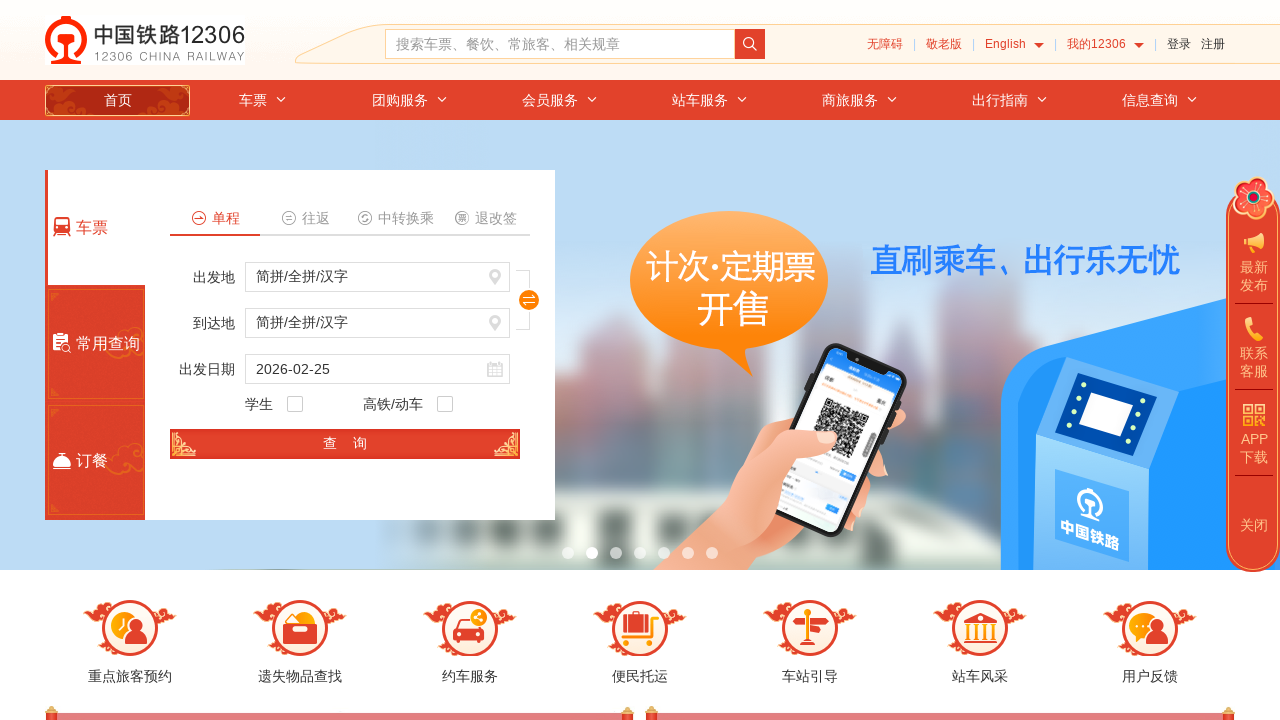

Removed readonly attribute from train_date input and set value to 2020-12-31 via JavaScript
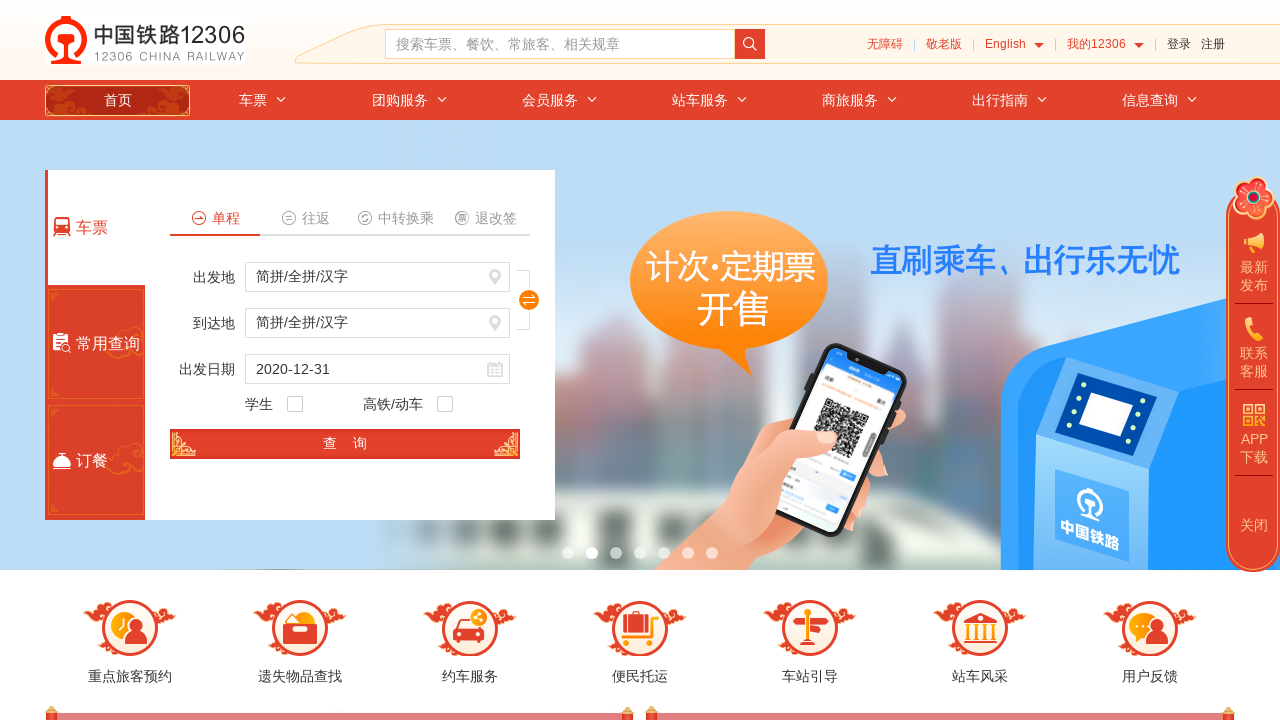

Retrieved train_date value from DOM to verify it was set correctly
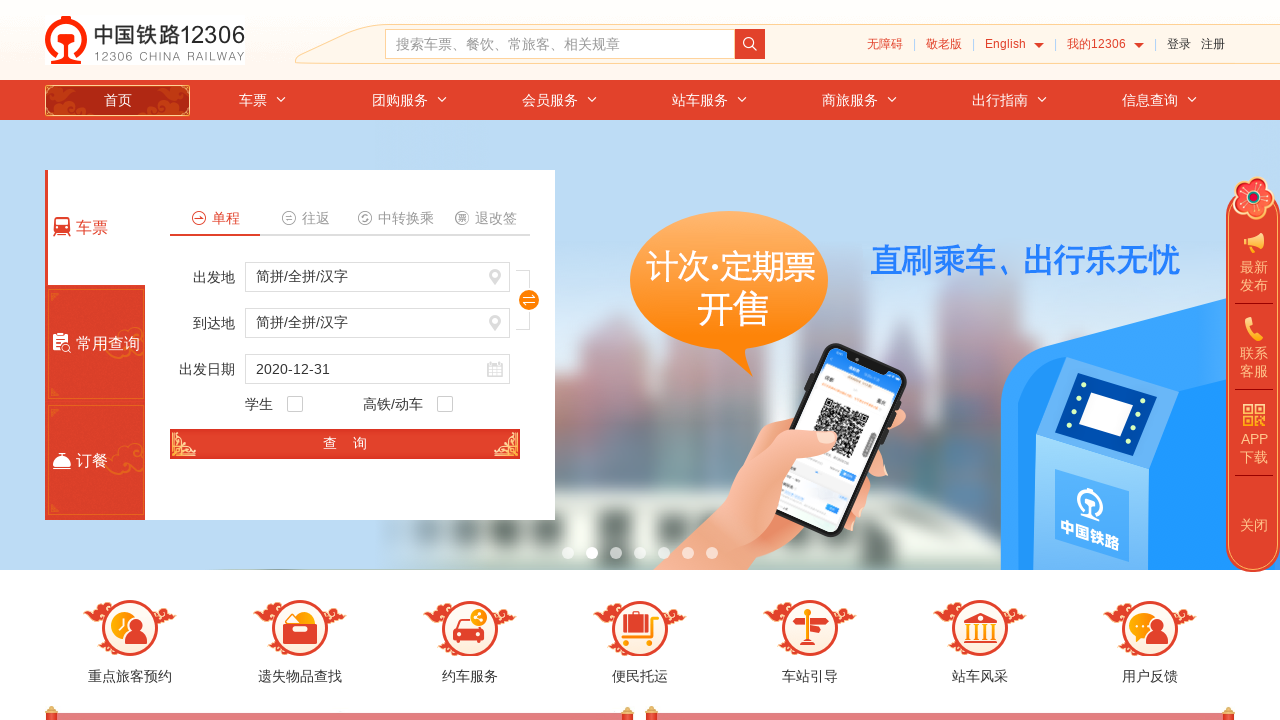

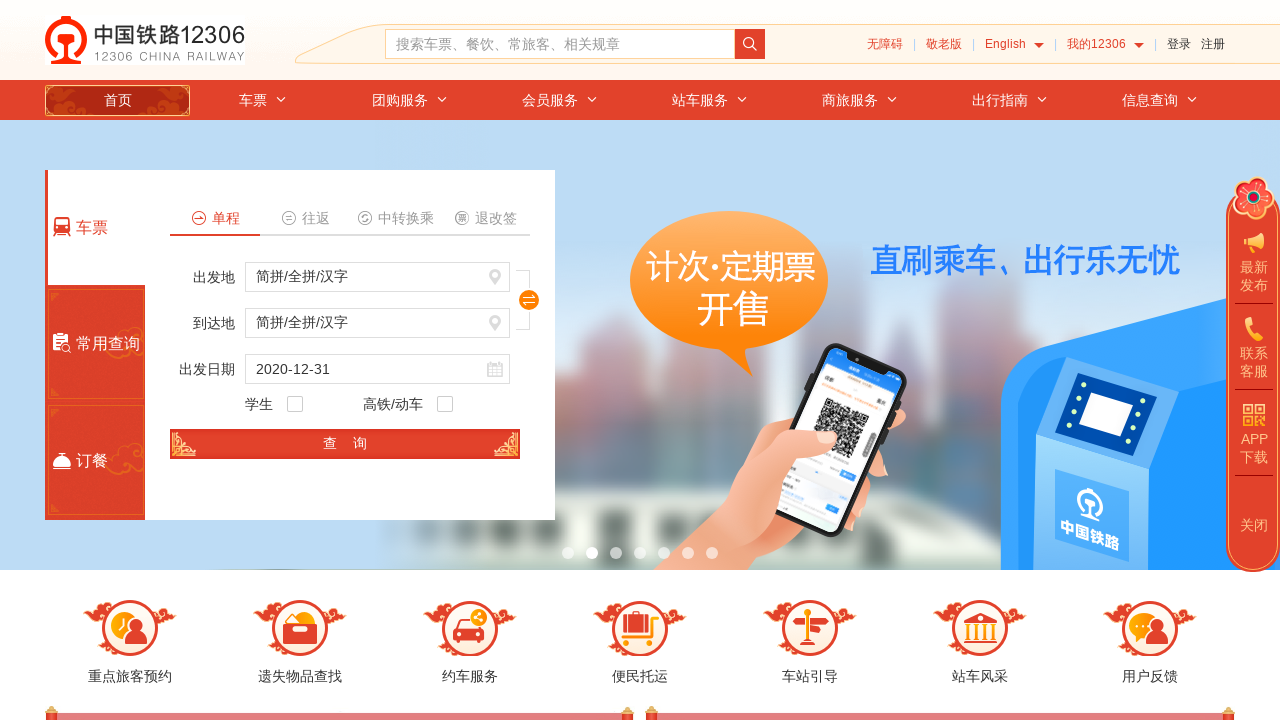